Fills out a registration form on PHP Travels website with user details including name, contact information, address, and password

Starting URL: https://phptravels.org/register.php

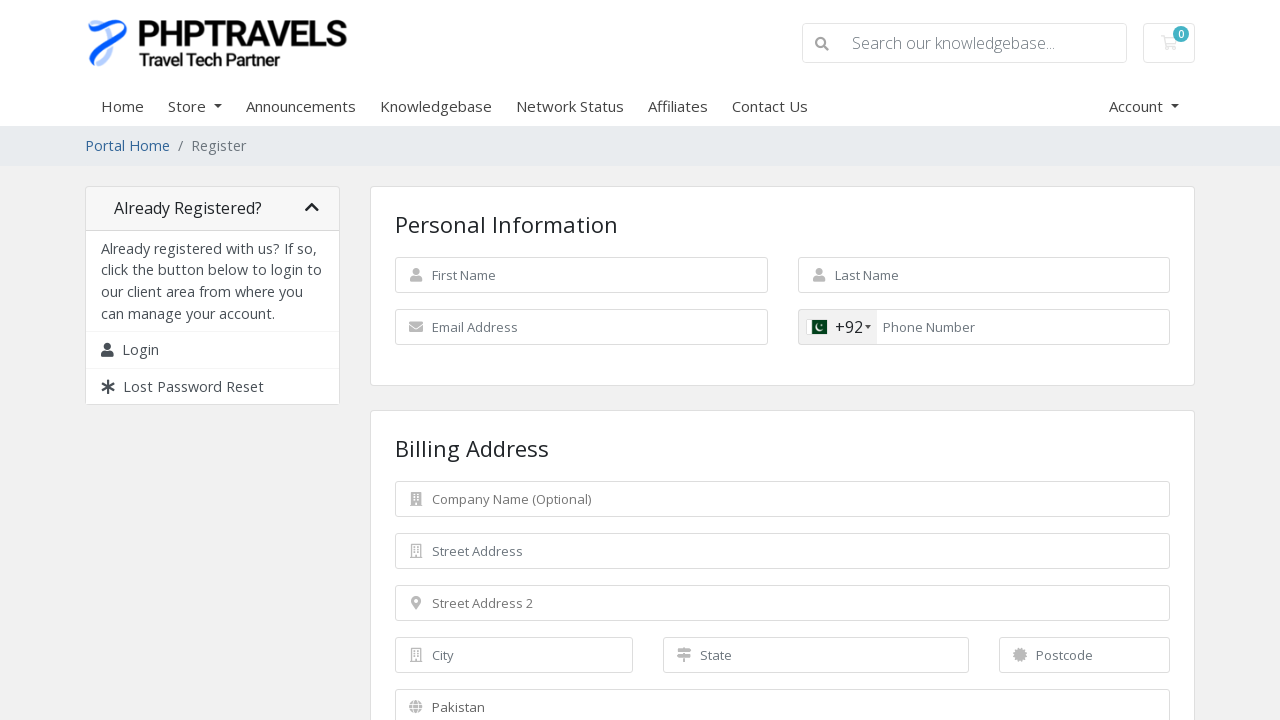

Filled firstname field with 'Michael' on input[name='firstname']
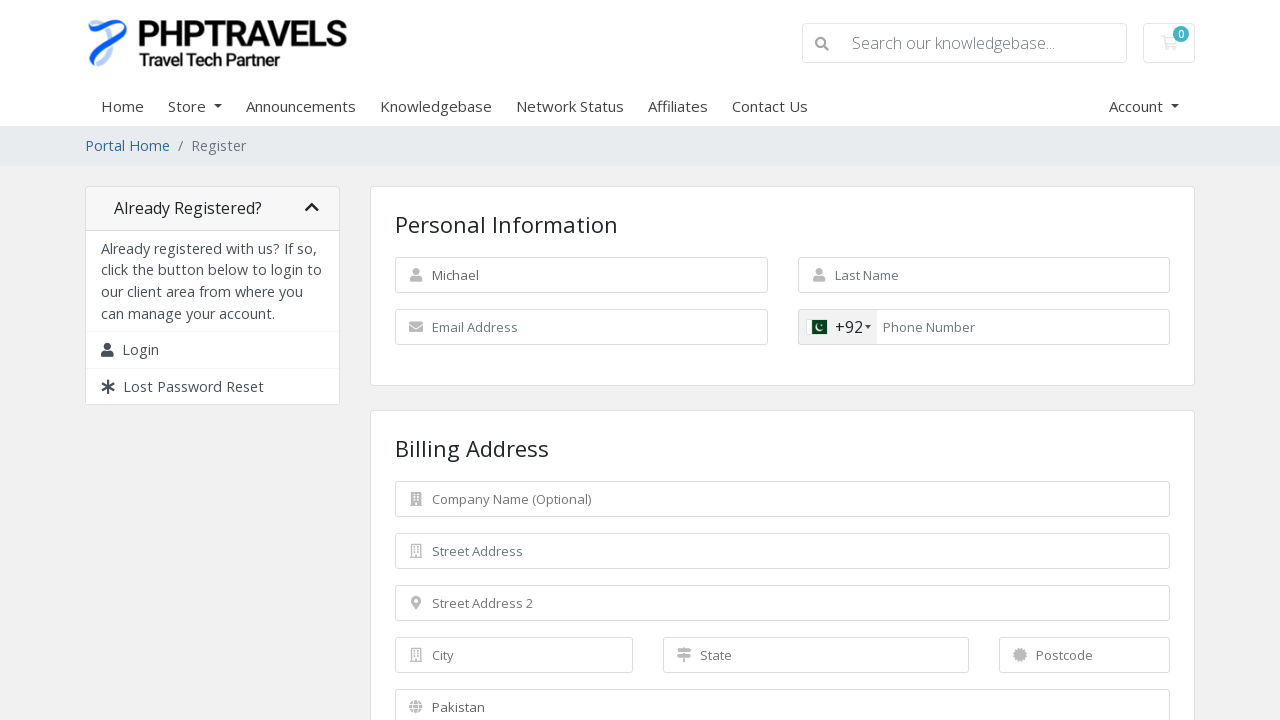

Filled lastname field with 'Anderson' on input[name^='last']
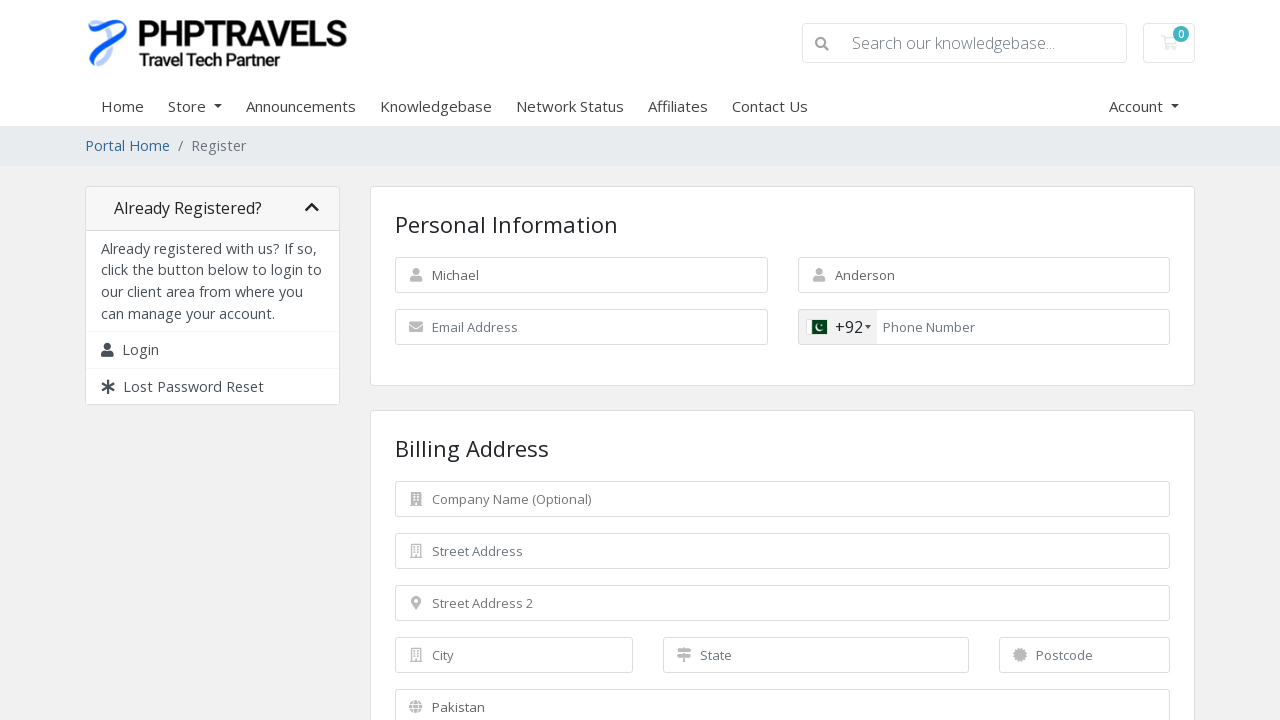

Filled email field with 'michael.anderson2024@gmail.com' on input[name='email']
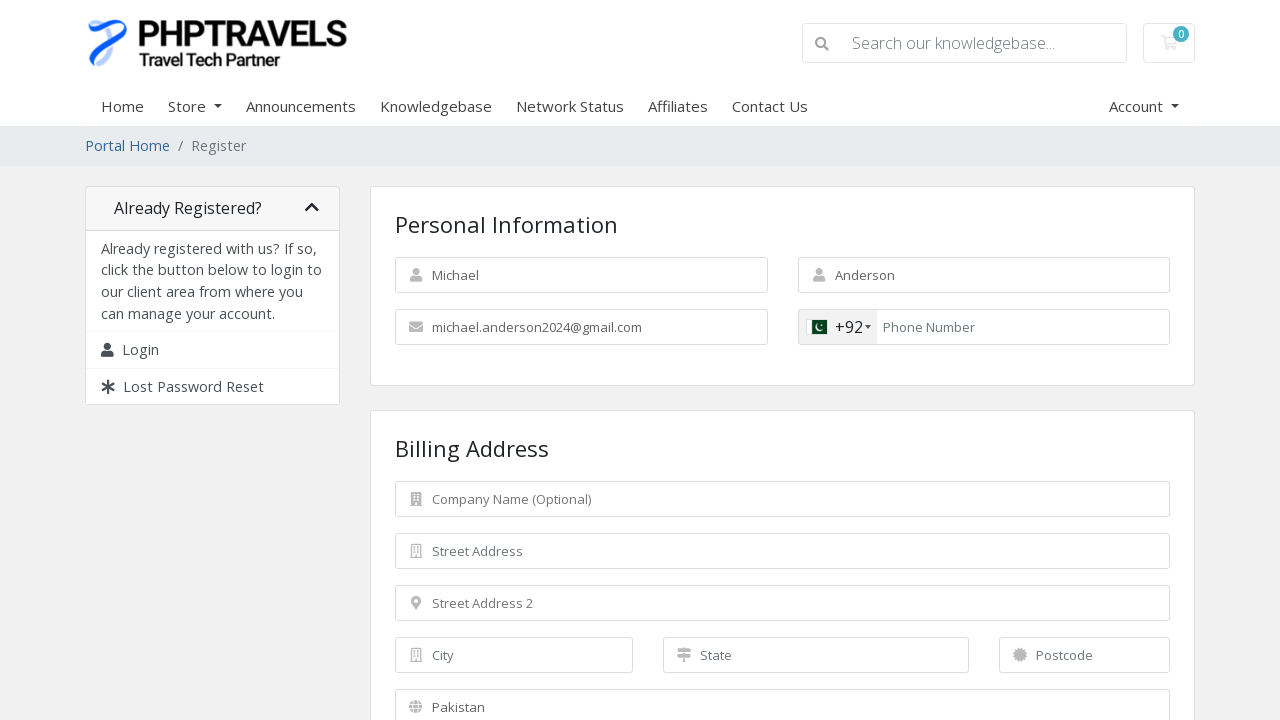

Filled phonenumber field with '8745632109' on input[name='phonenumber']
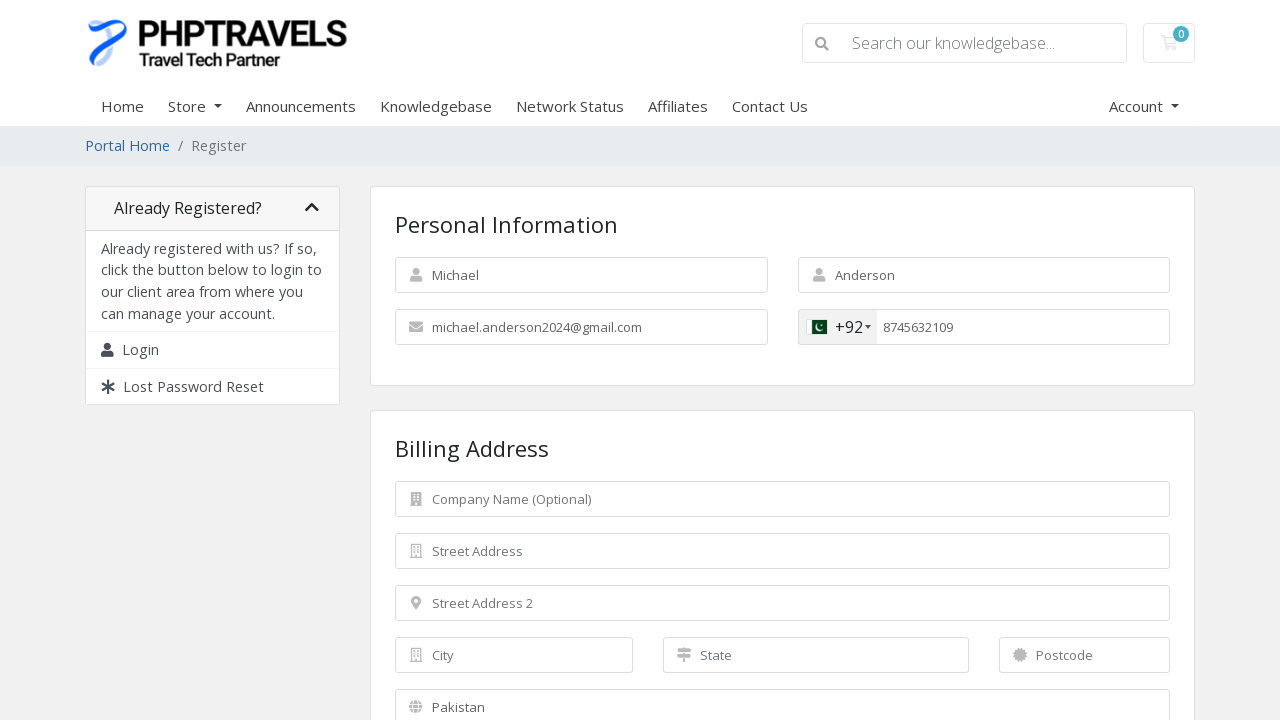

Filled companyname field with 'TechCorp Solutions' on input[name='companyname']
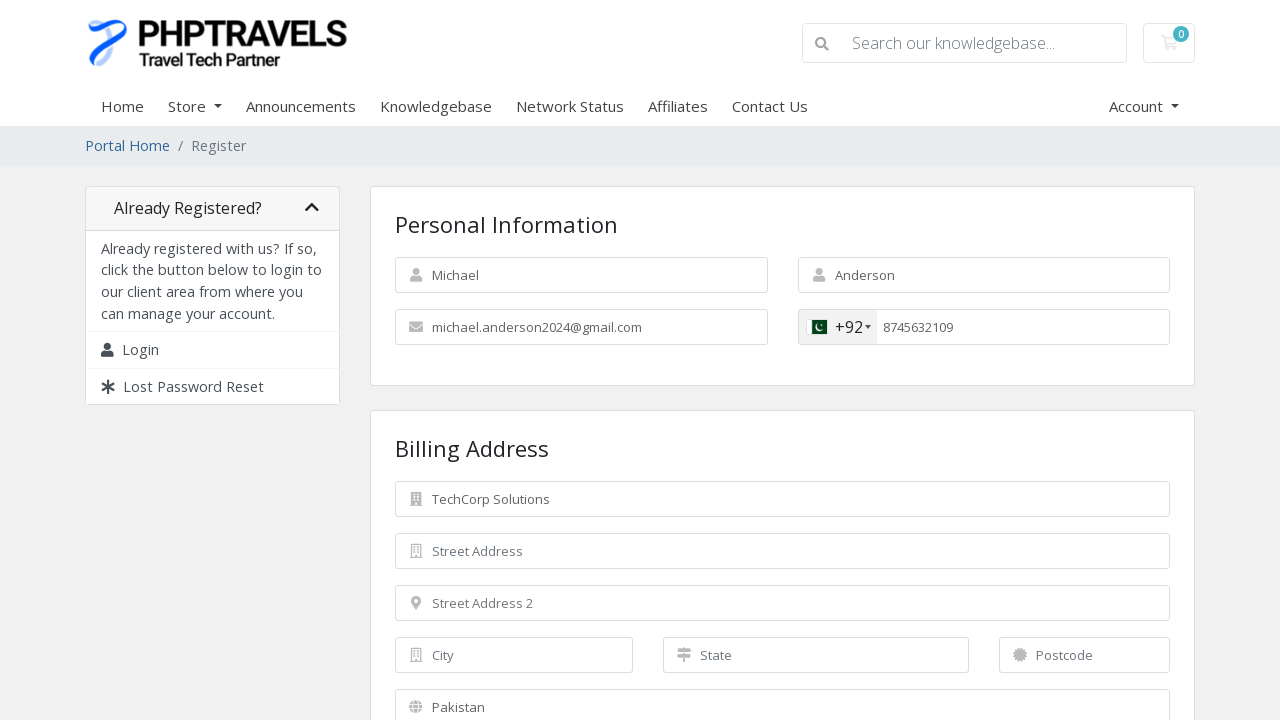

Filled address line 1 with '123 Main Street' on input[name$='ss1']
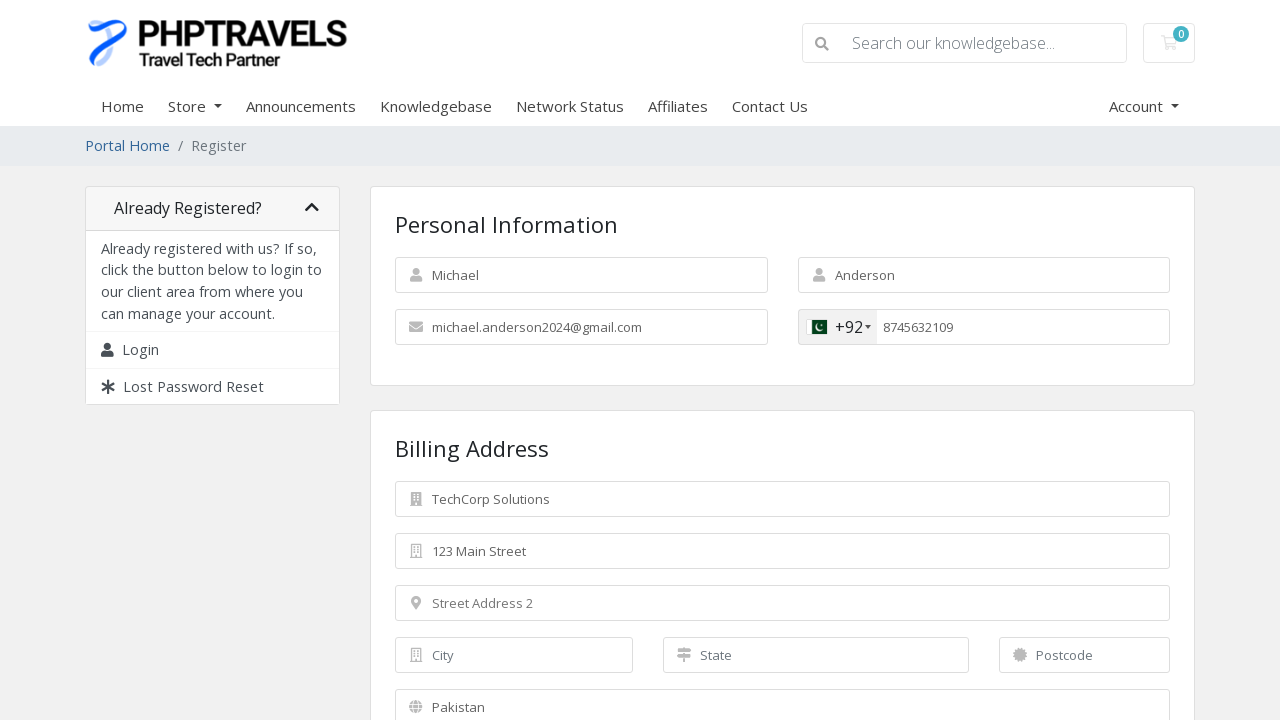

Filled address line 2 with 'Suite 450' on input[name*='dress2']
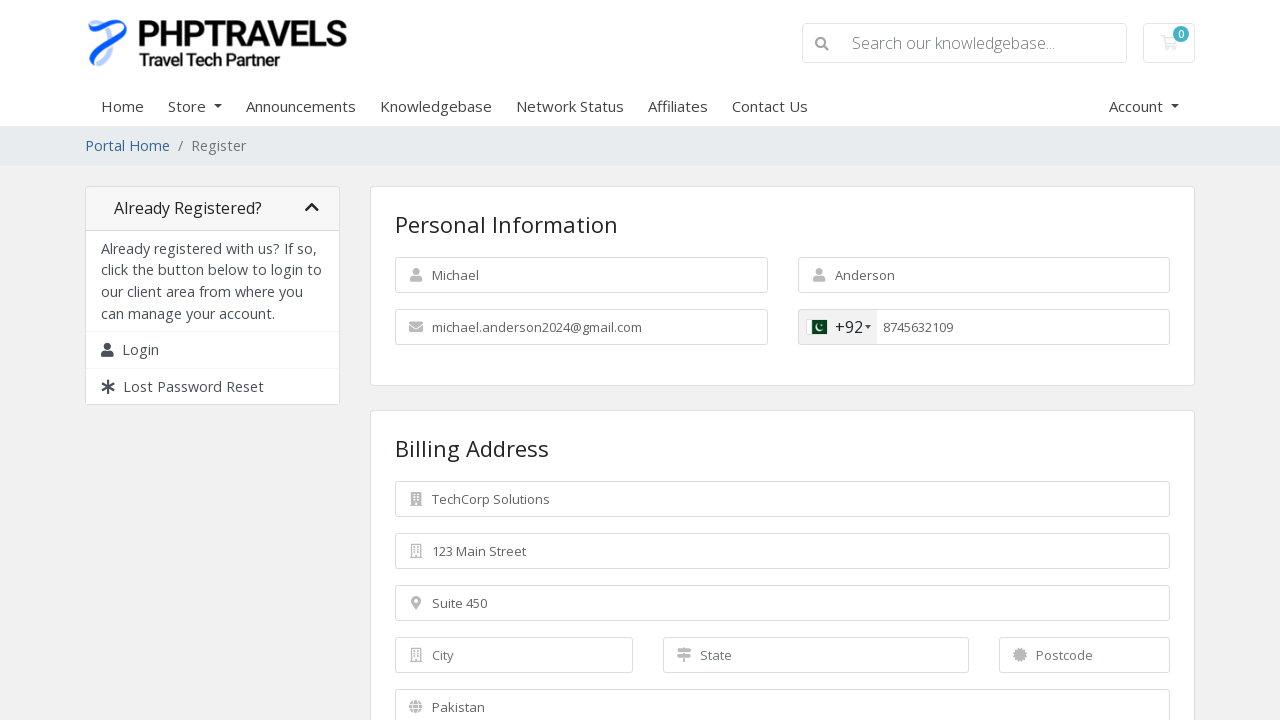

Filled city field with 'Mumbai' on input[name='city']
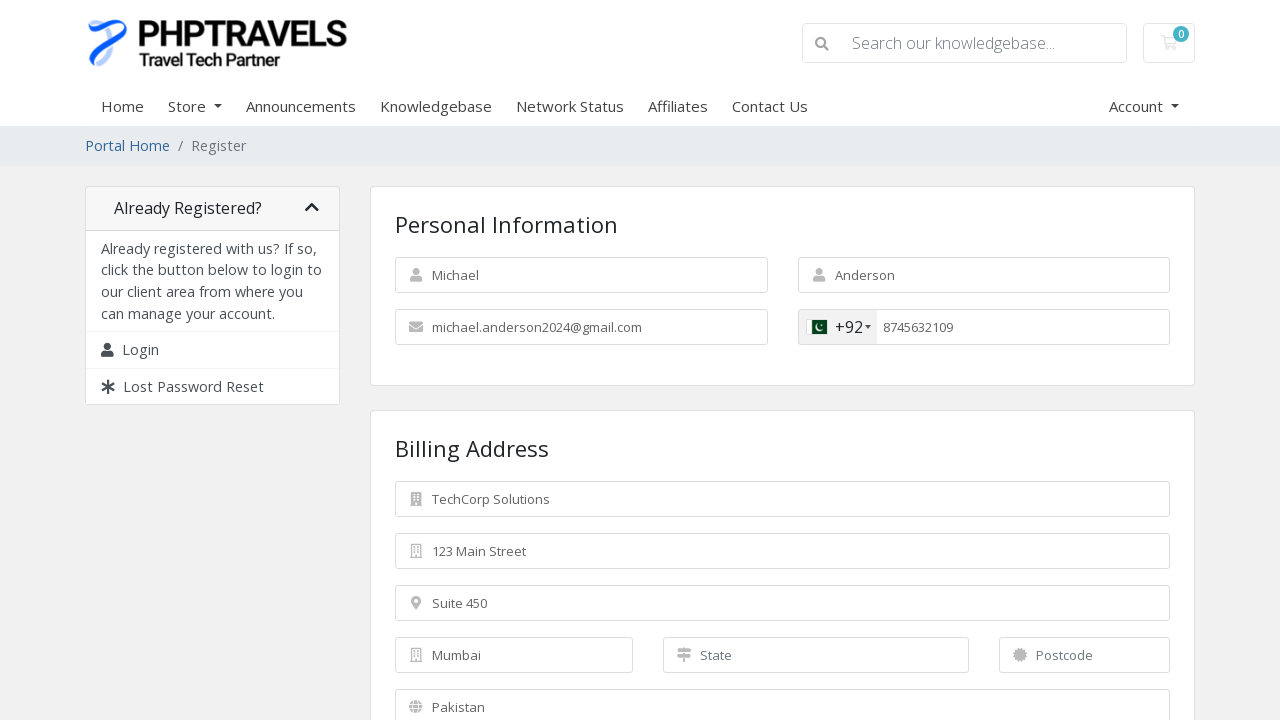

Filled state field with 'Maharashtra' on input[name='state']
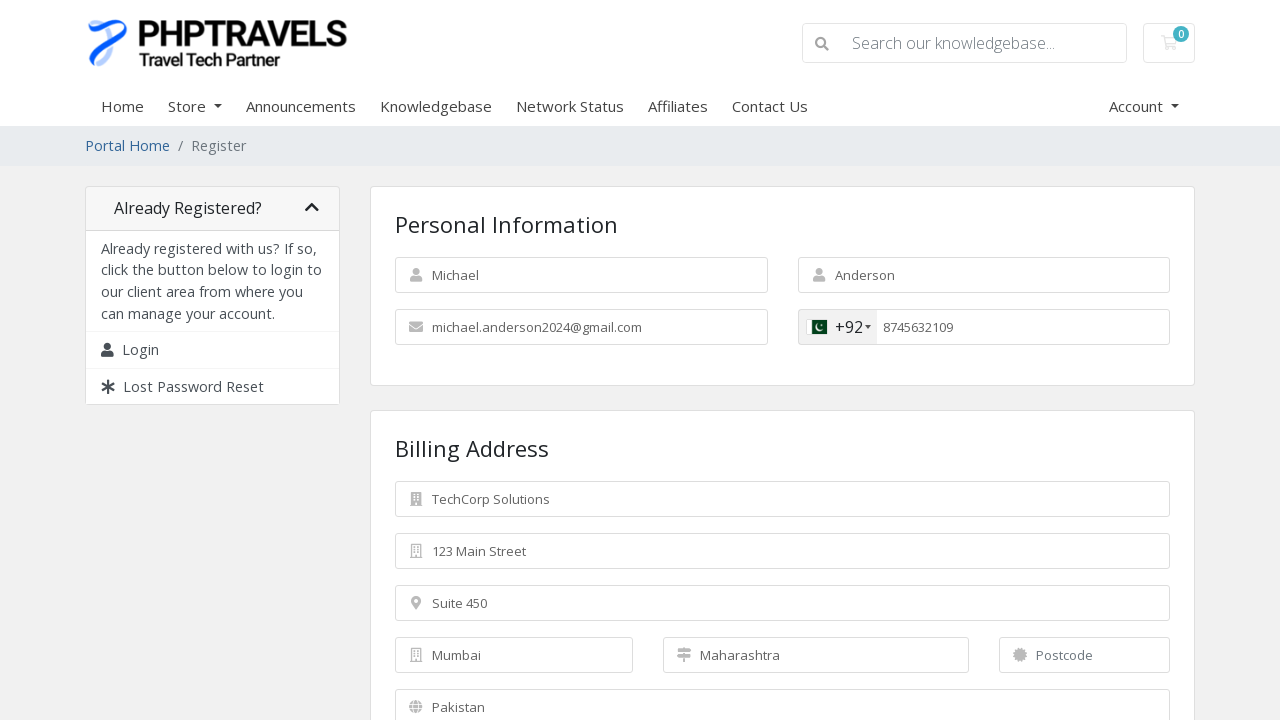

Filled postcode field with '400001' on input[name='postcode']
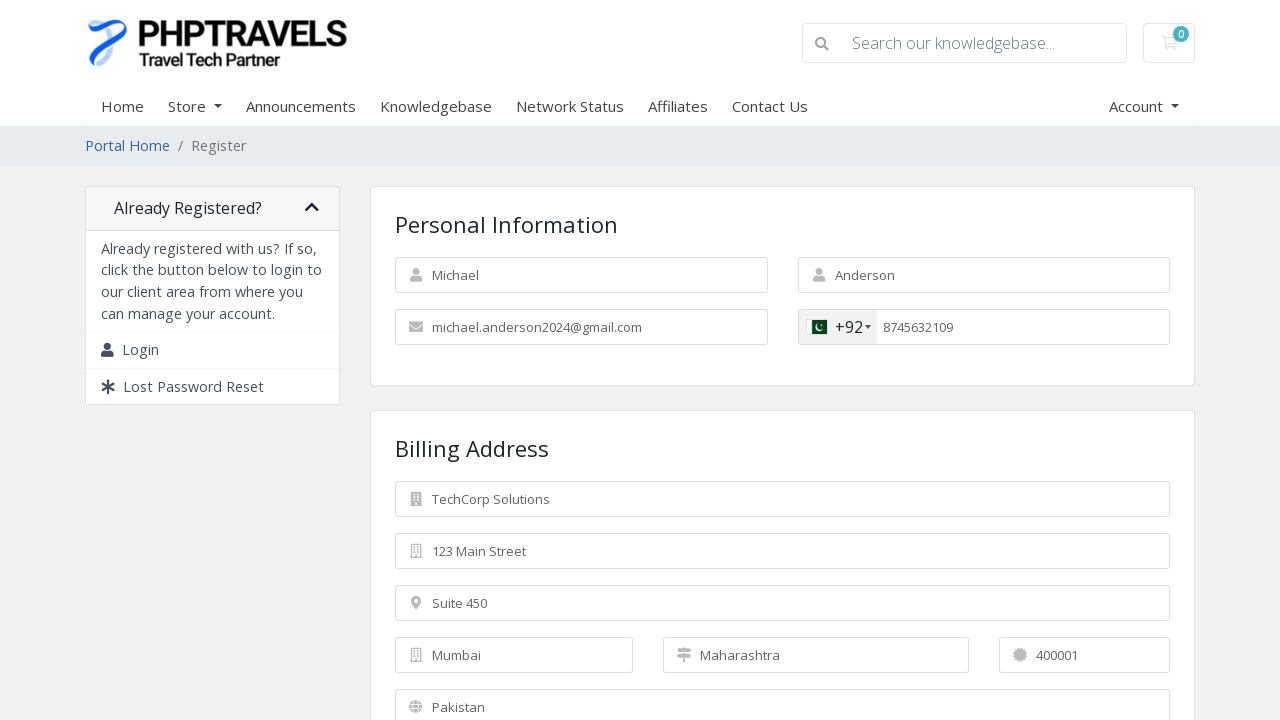

Selected 'India' from country dropdown on select[name='country']
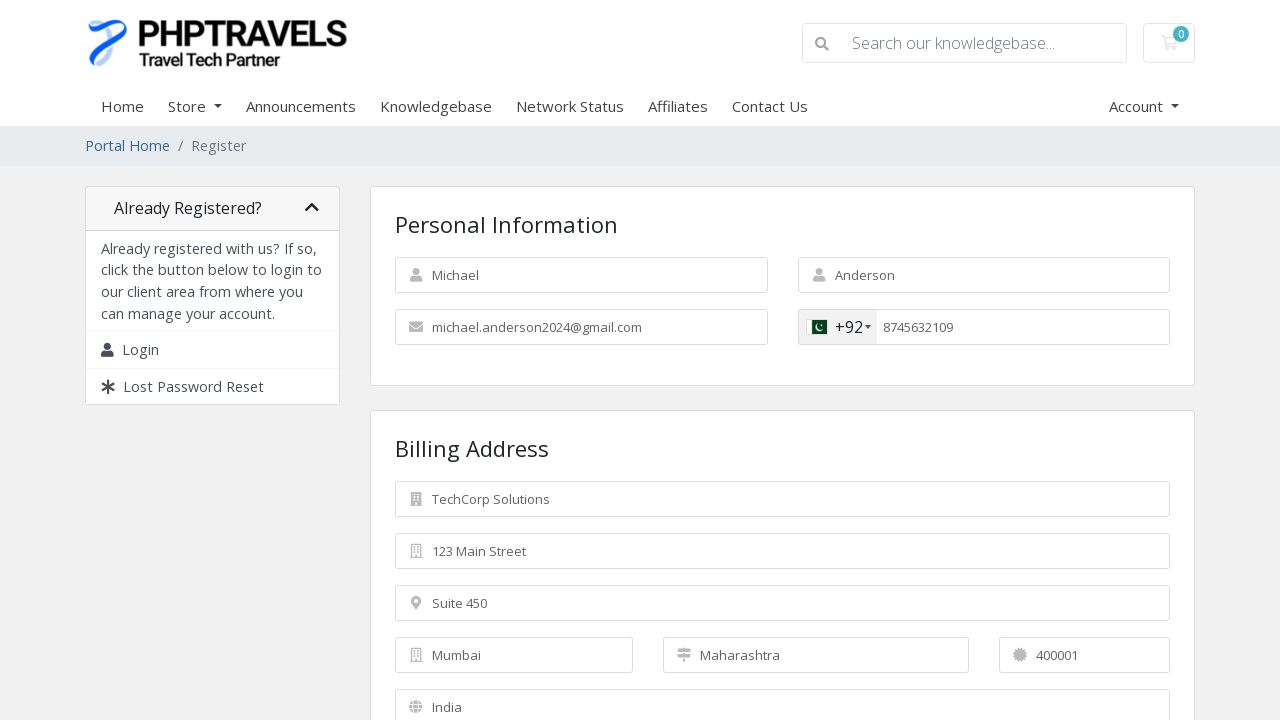

Filled custom phone number field with '7856321490' on input[name='customfield[2]']
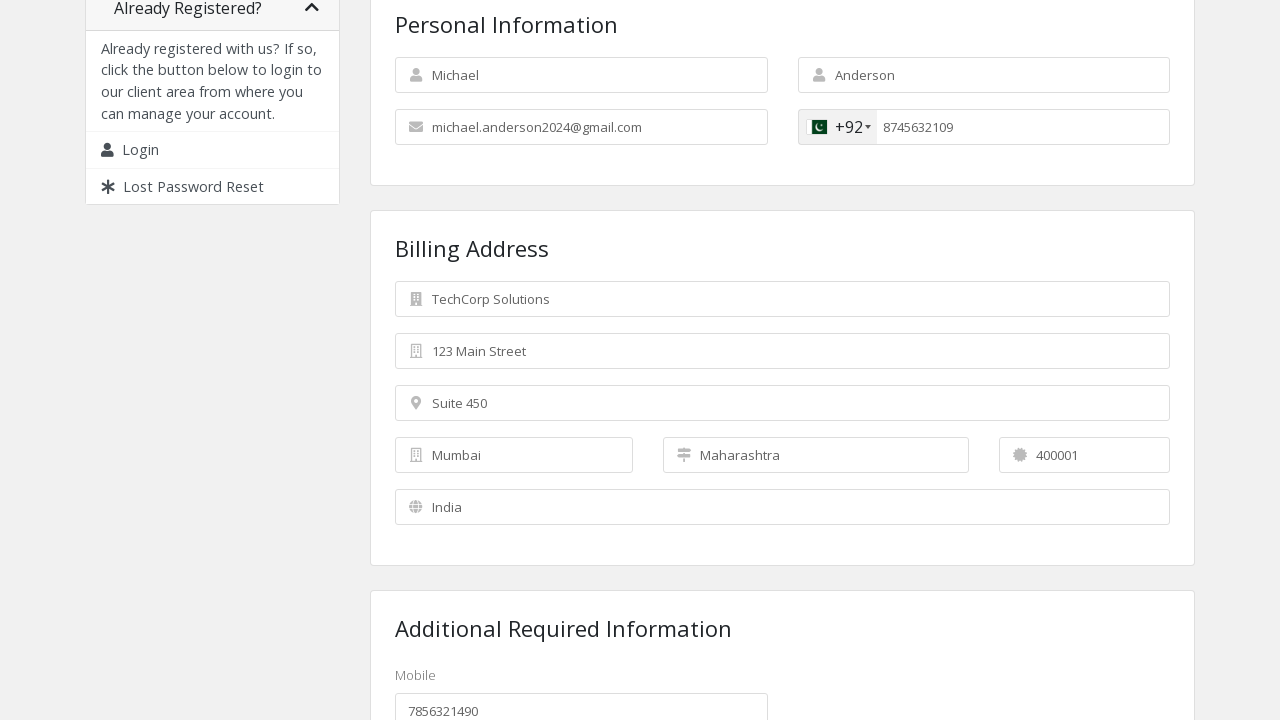

Filled password field with 'SecurePass@2024' on input[name='password']
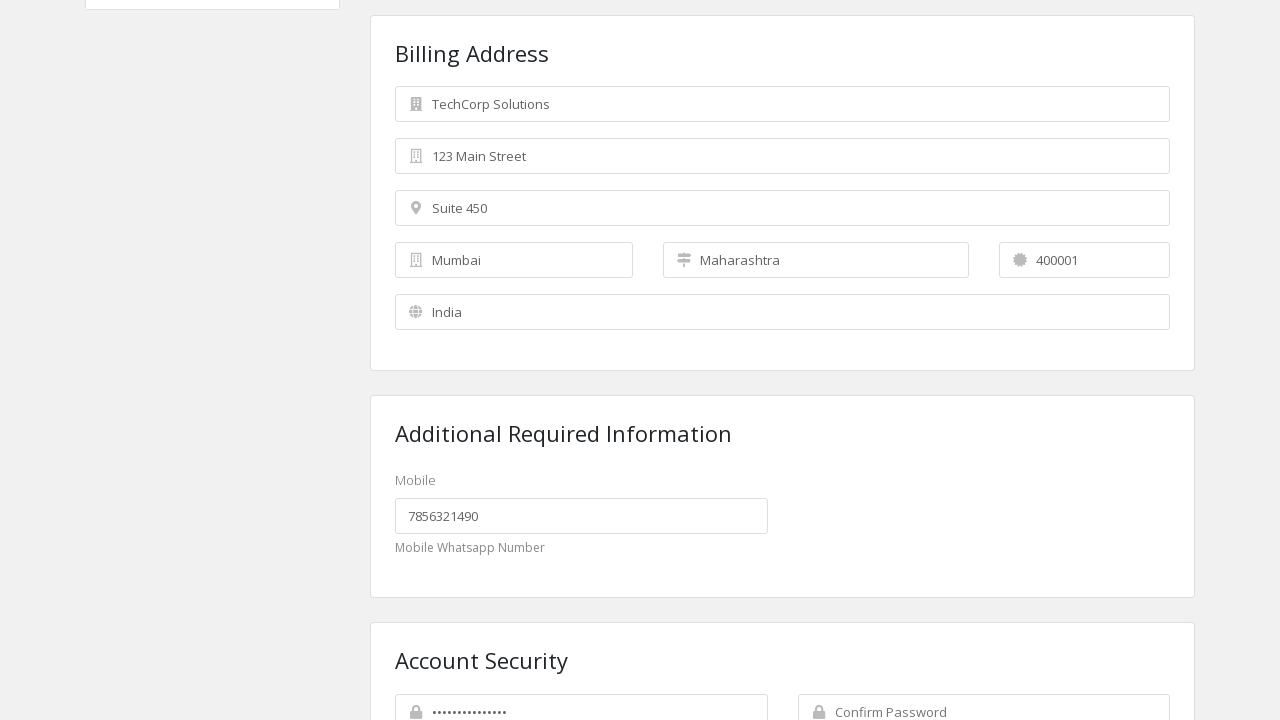

Filled password confirmation field with 'SecurePass@2024' on input[name='password2']
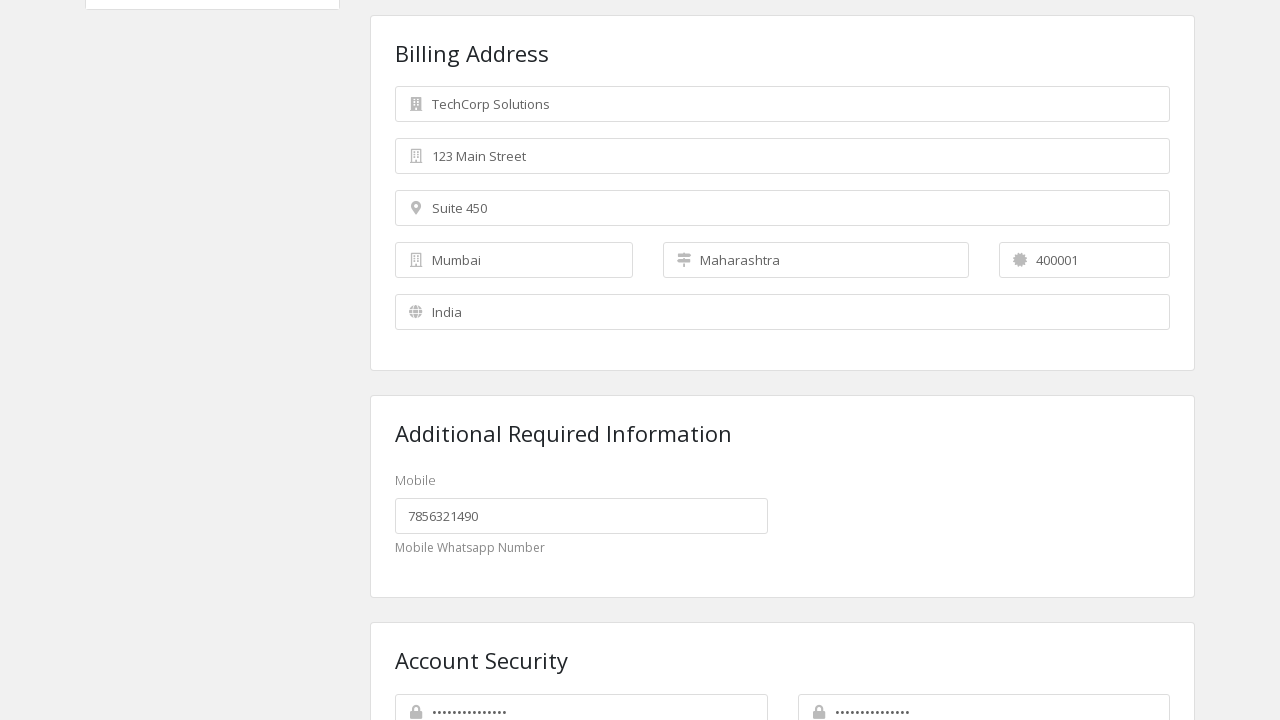

Clicked register button to submit the form at (416, 360) on xpath=//*[@id='frmCheckout']/div[3]/div/div/div/span[1]
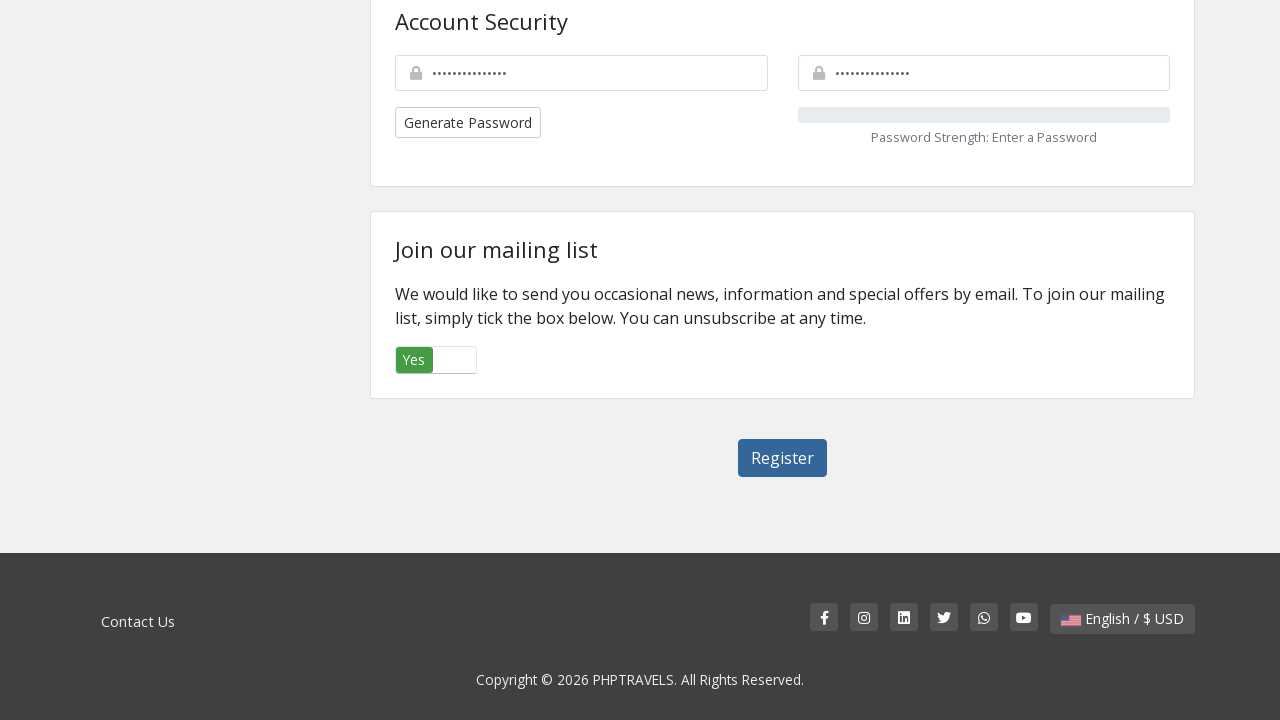

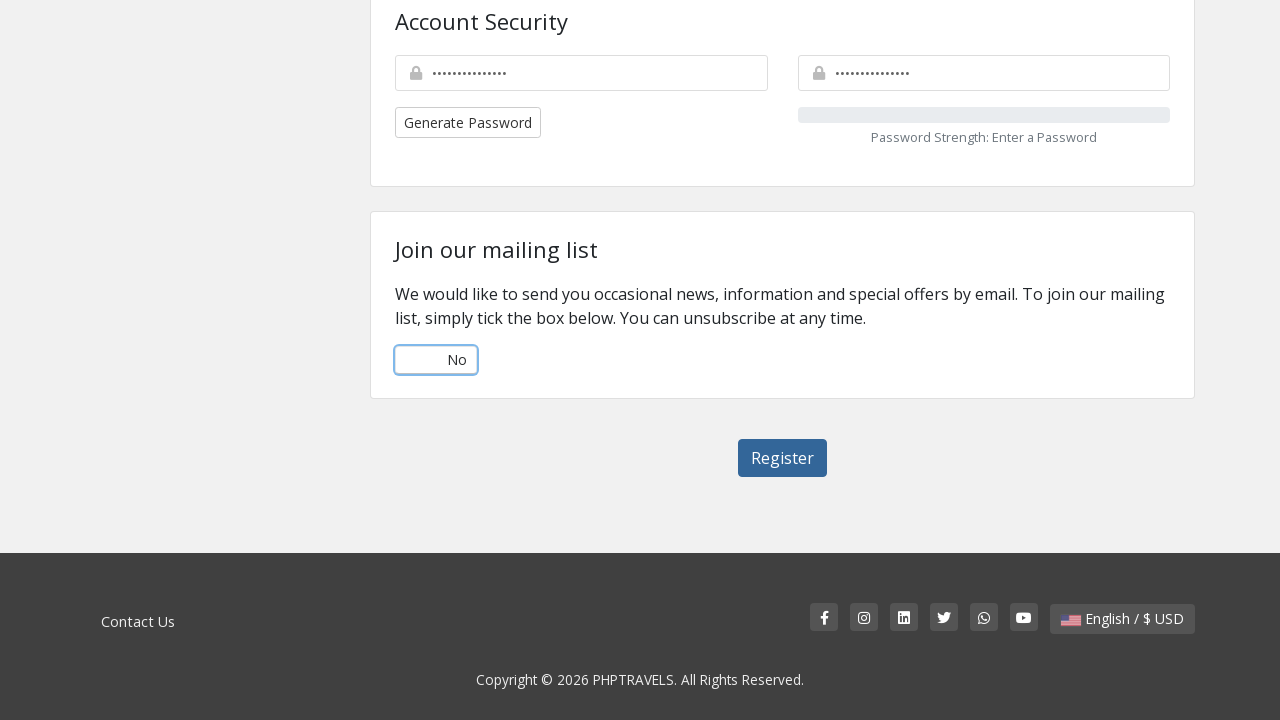